Tests that clicking a round trip radio button enables/shows a related div element by checking if the style attribute changes to indicate visibility.

Starting URL: https://rahulshettyacademy.com/dropdownsPractise/

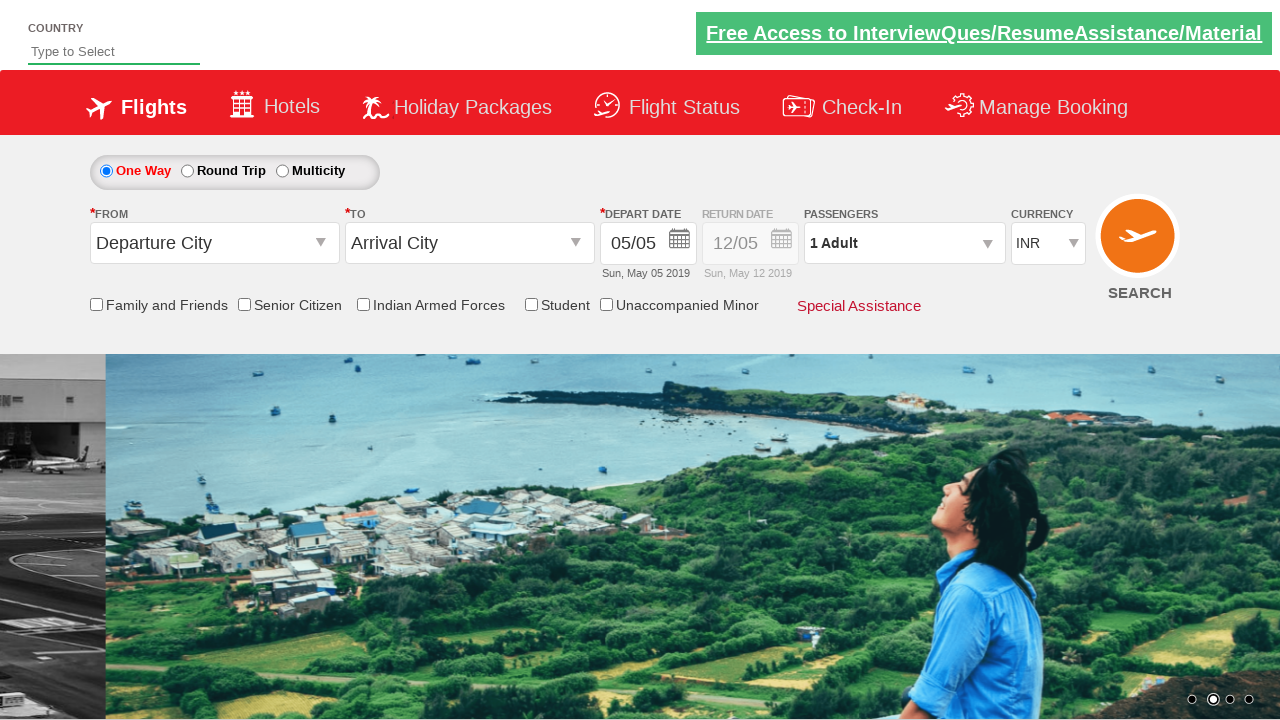

Retrieved initial style attribute of #Div1 element
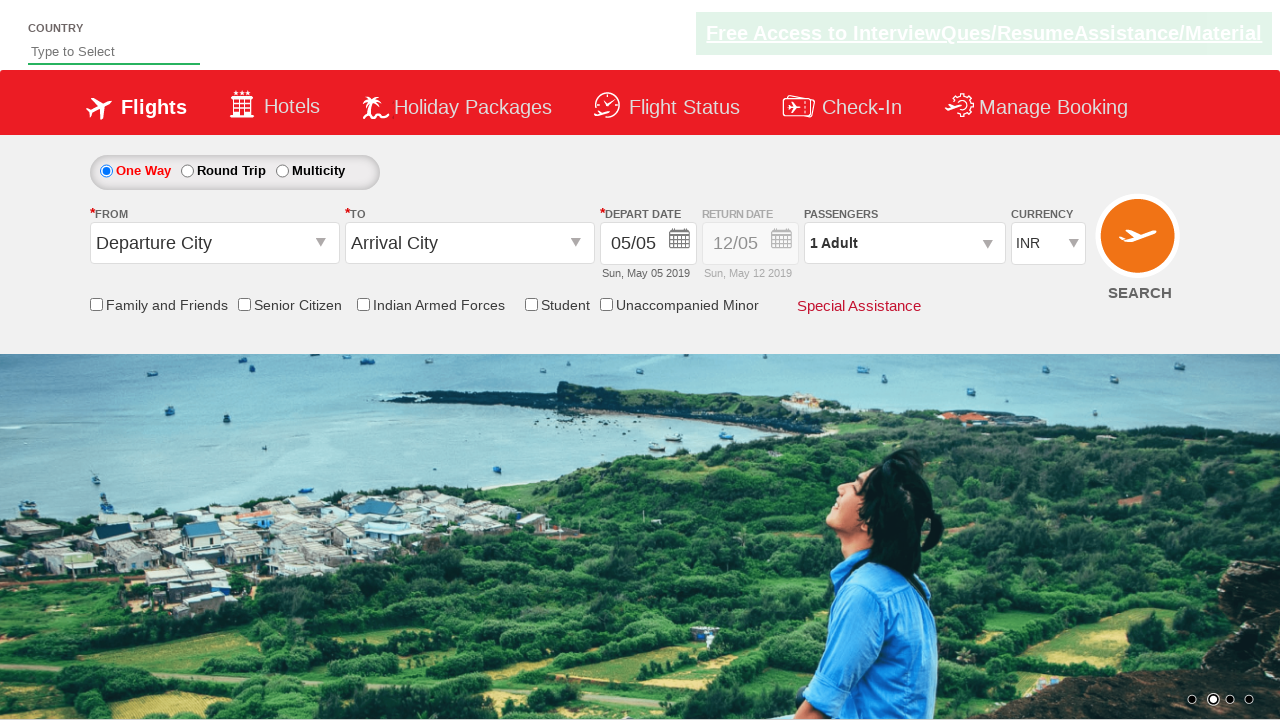

Clicked round trip radio button at (187, 171) on #ctl00_mainContent_rbtnl_Trip_1
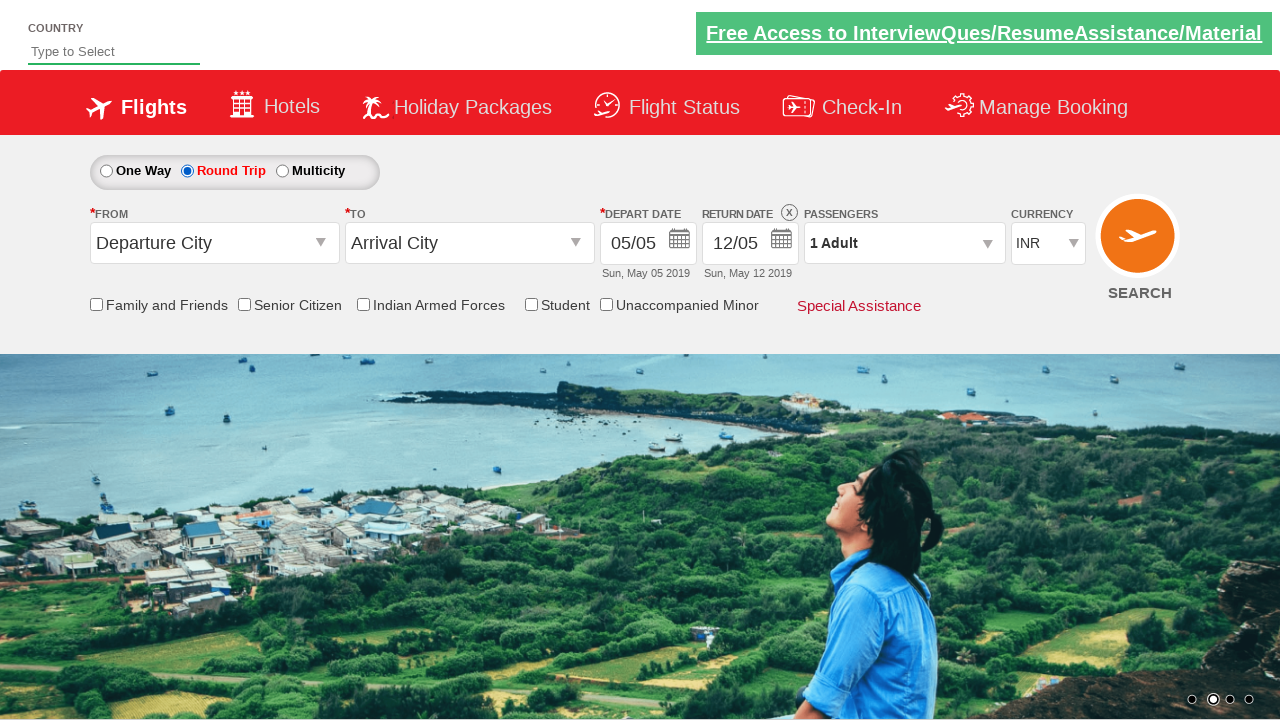

Retrieved updated style attribute of #Div1 element after clicking radio button
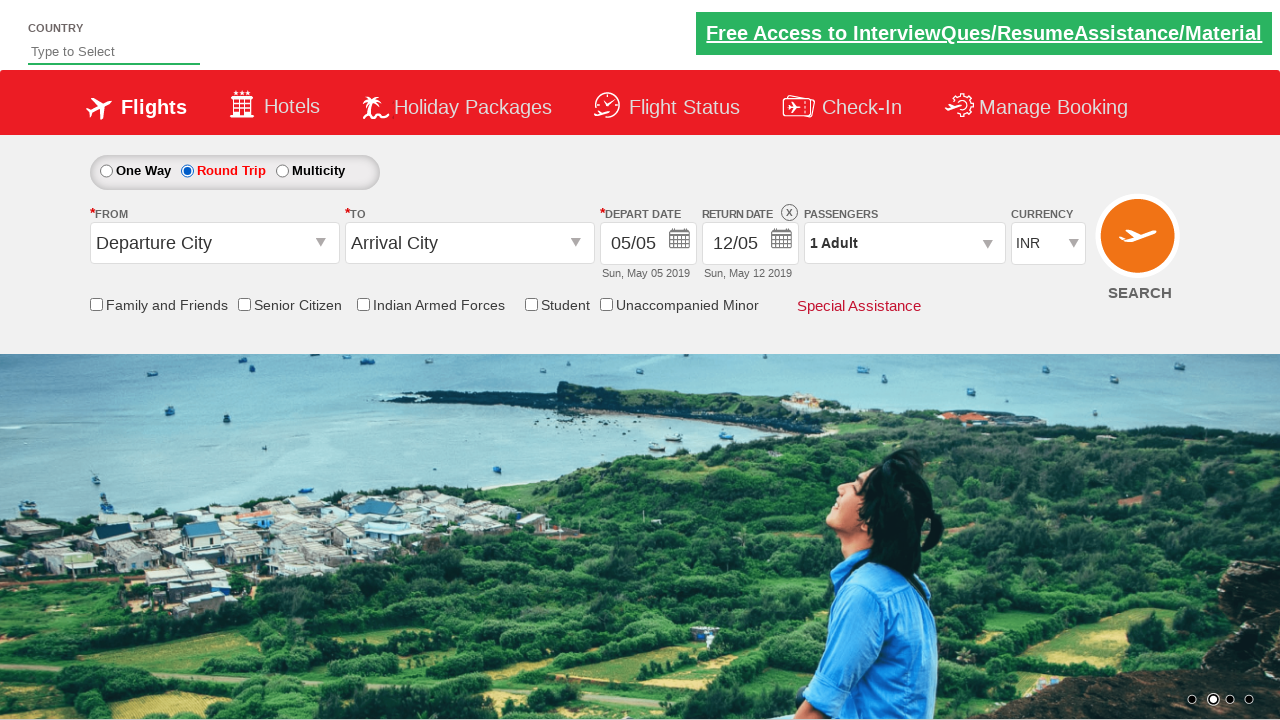

Verified that div is now enabled/visible - style contains '1' indicating visibility change
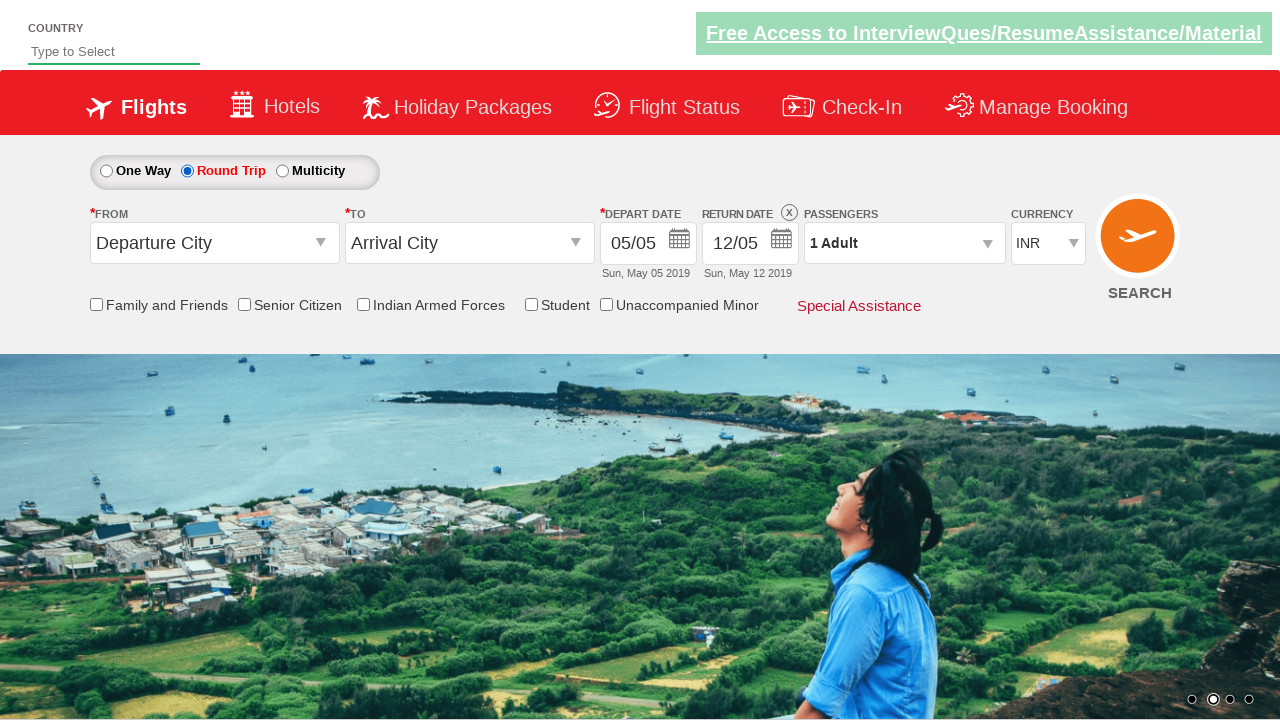

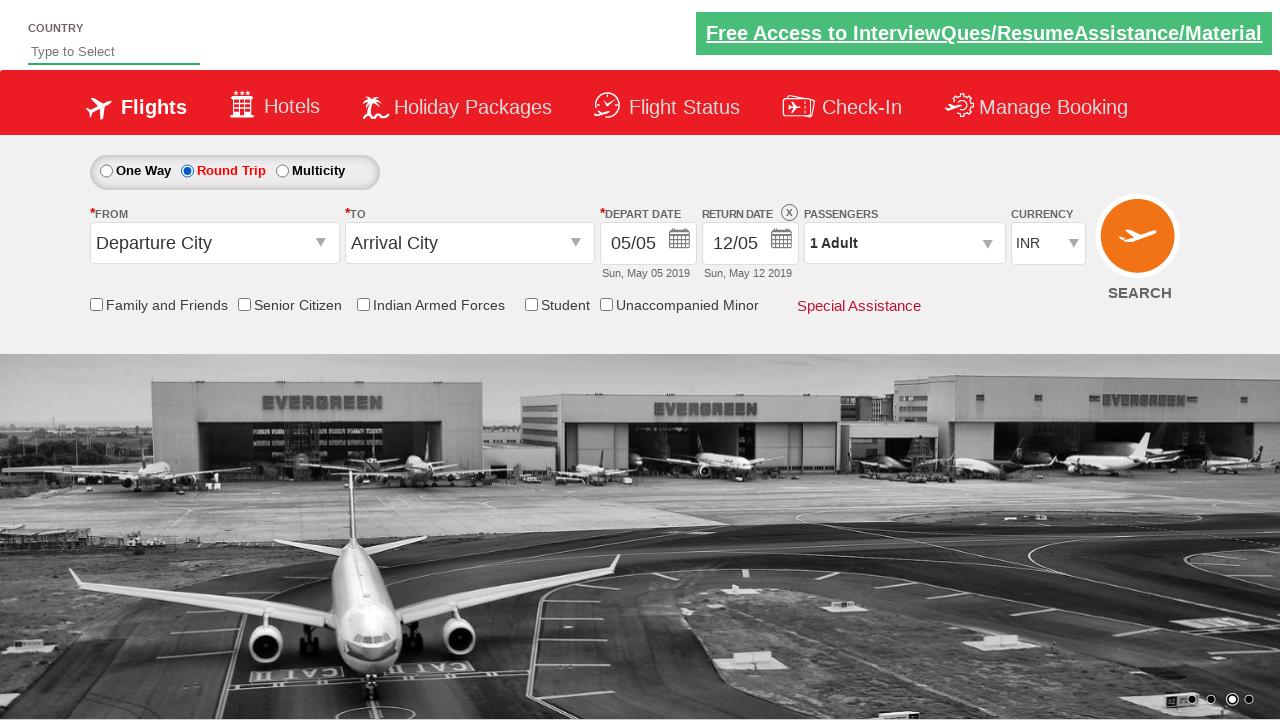